Tests JavaScript alert handling by clicking a button that triggers an alert, verifying the alert text says "I am a JS Alert", accepting the alert, and confirming the button remains enabled after dismissal.

Starting URL: https://the-internet.herokuapp.com/javascript_alerts

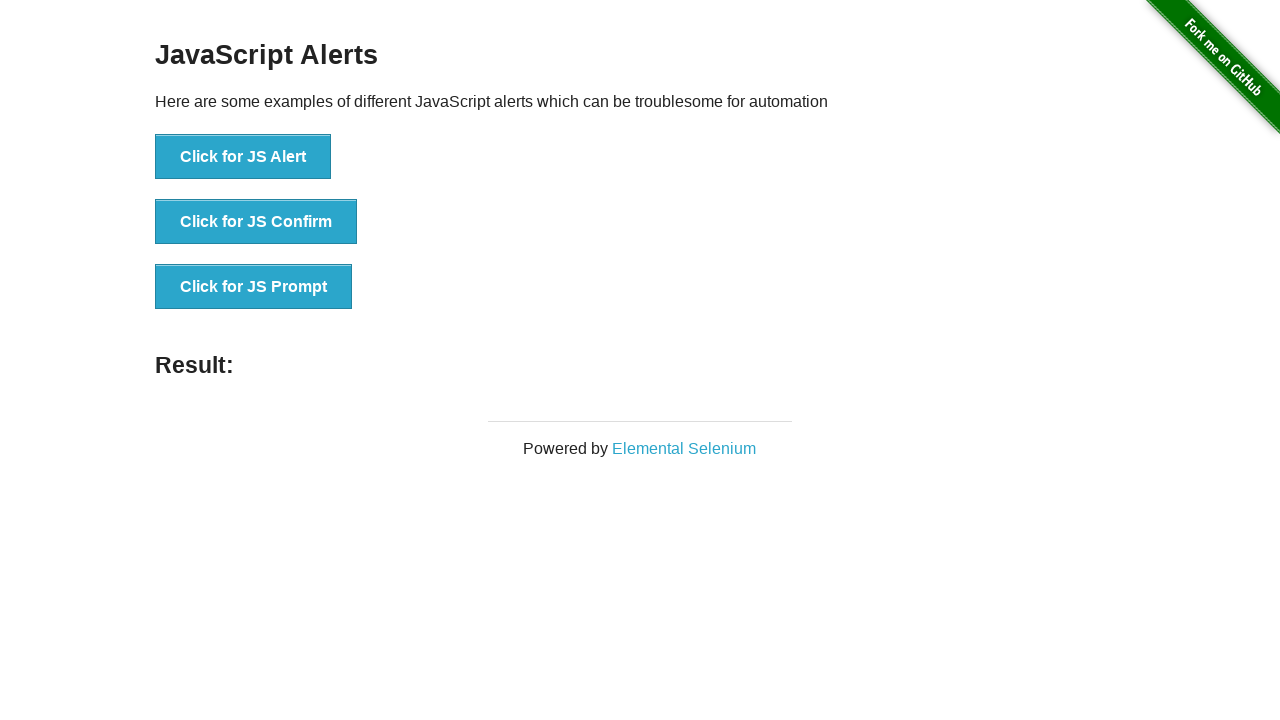

Navigated to JavaScript alerts test page
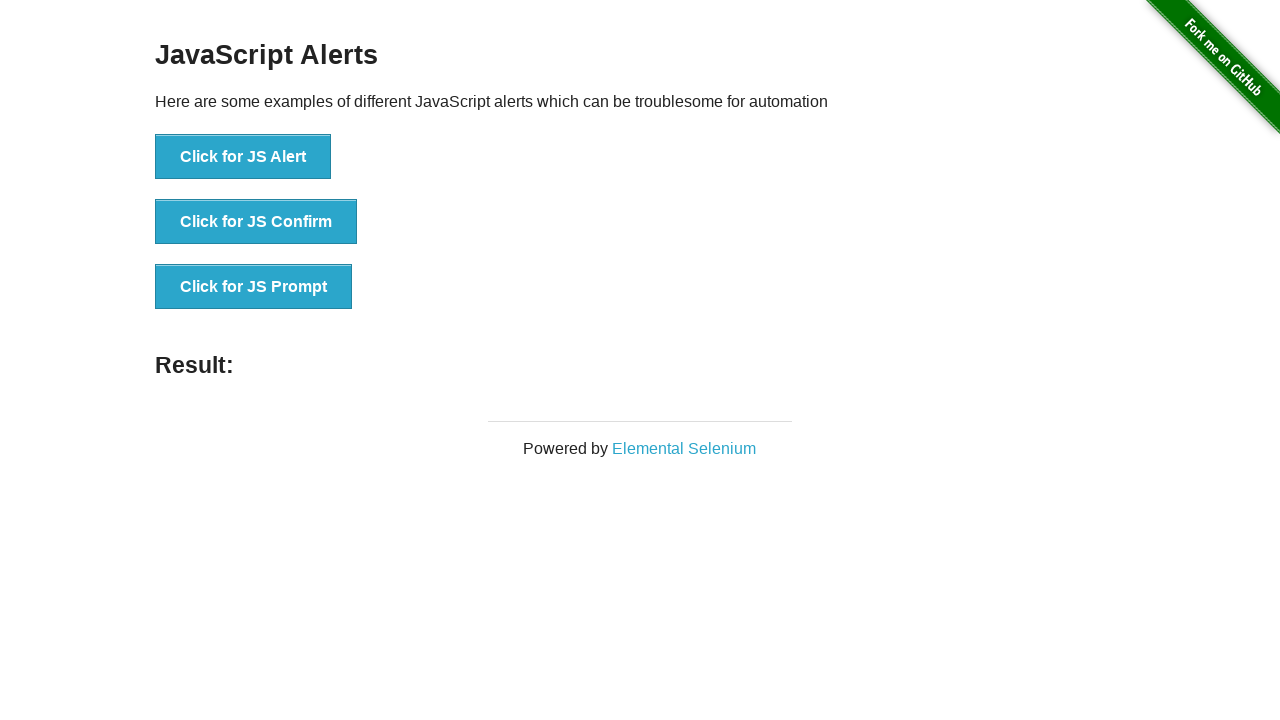

Clicked the JS Alert button at (243, 157) on xpath=//*[text()='Click for JS Alert']
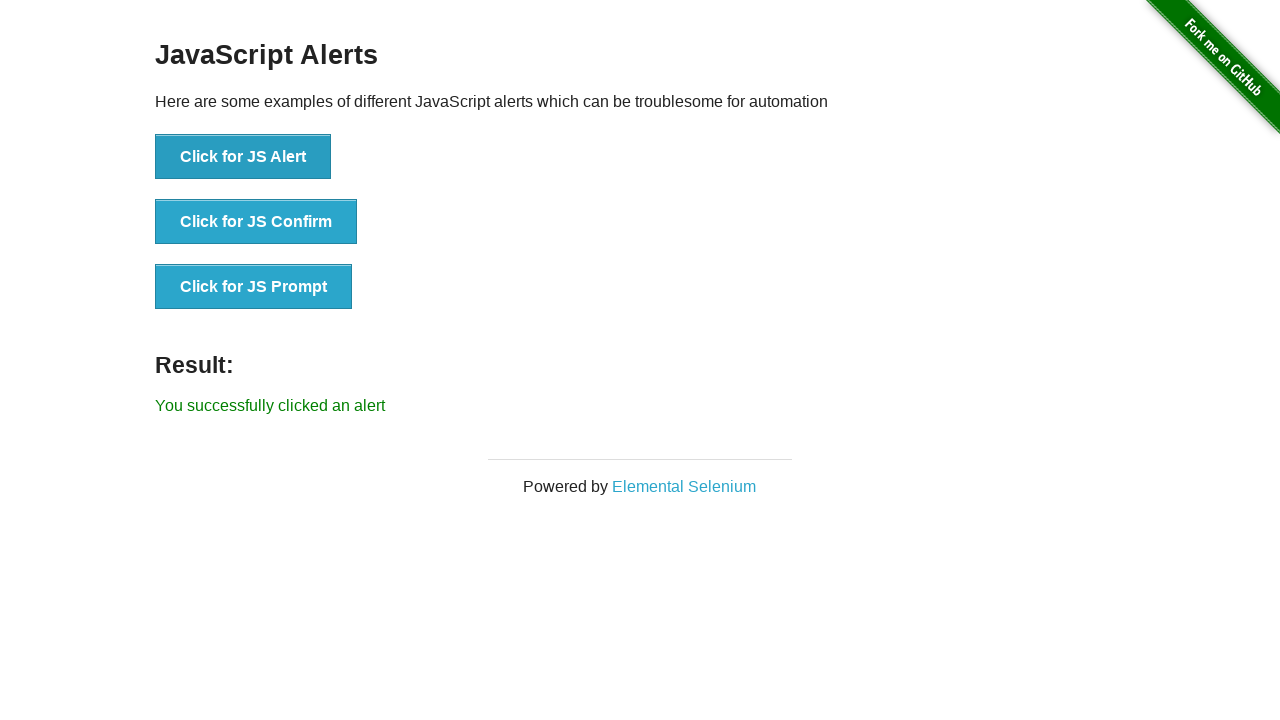

Set up dialog handler to accept alerts
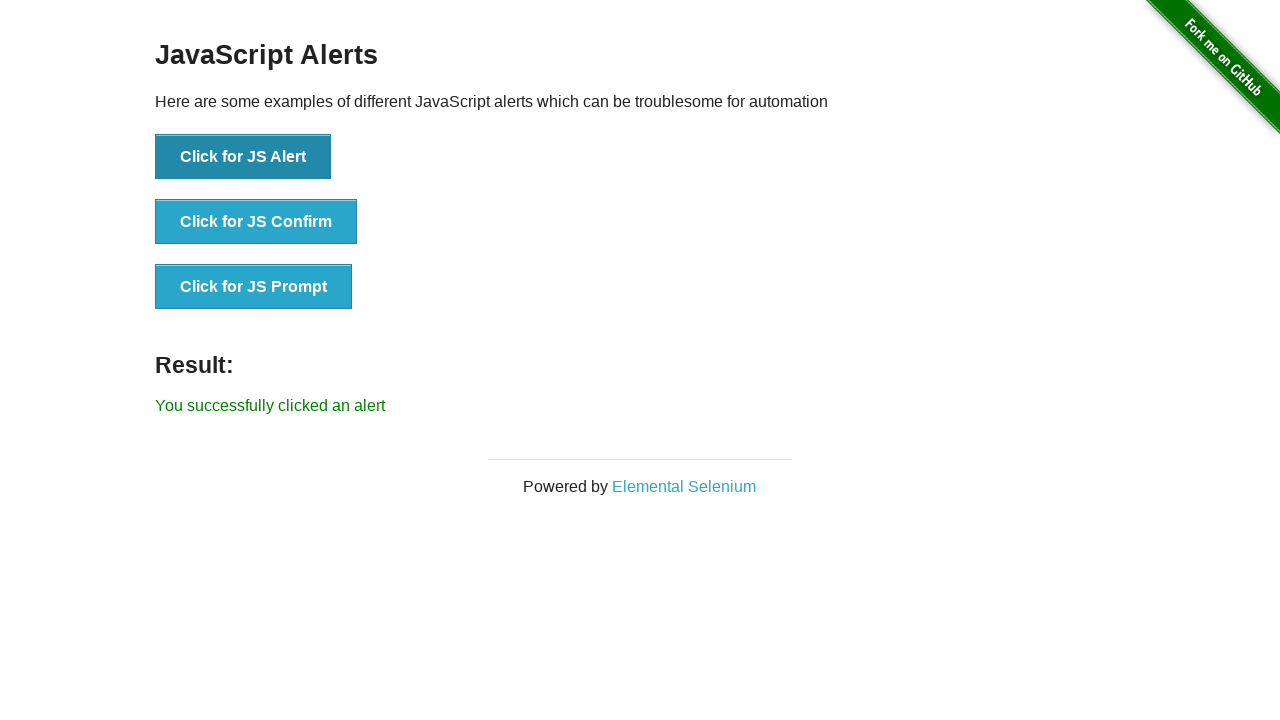

Set up explicit alert handler with text verification
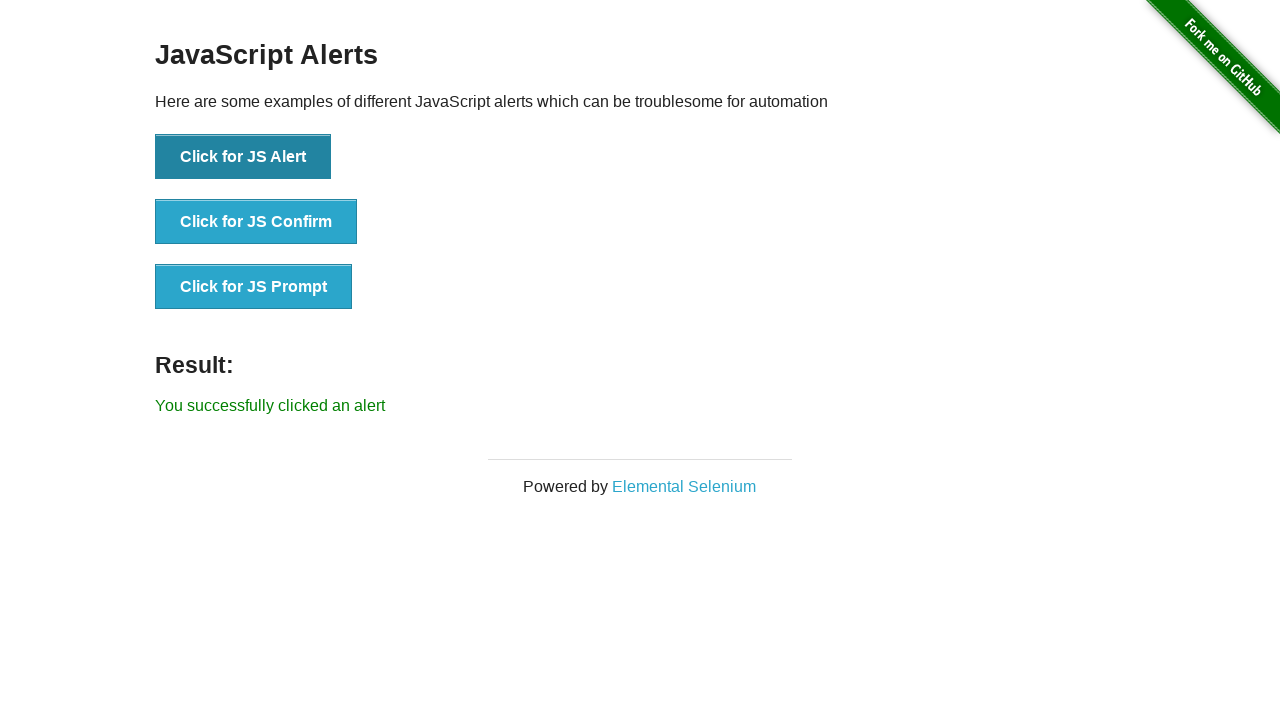

Clicked button to trigger JS alert dialog at (243, 157) on button:has-text('Click for JS Alert')
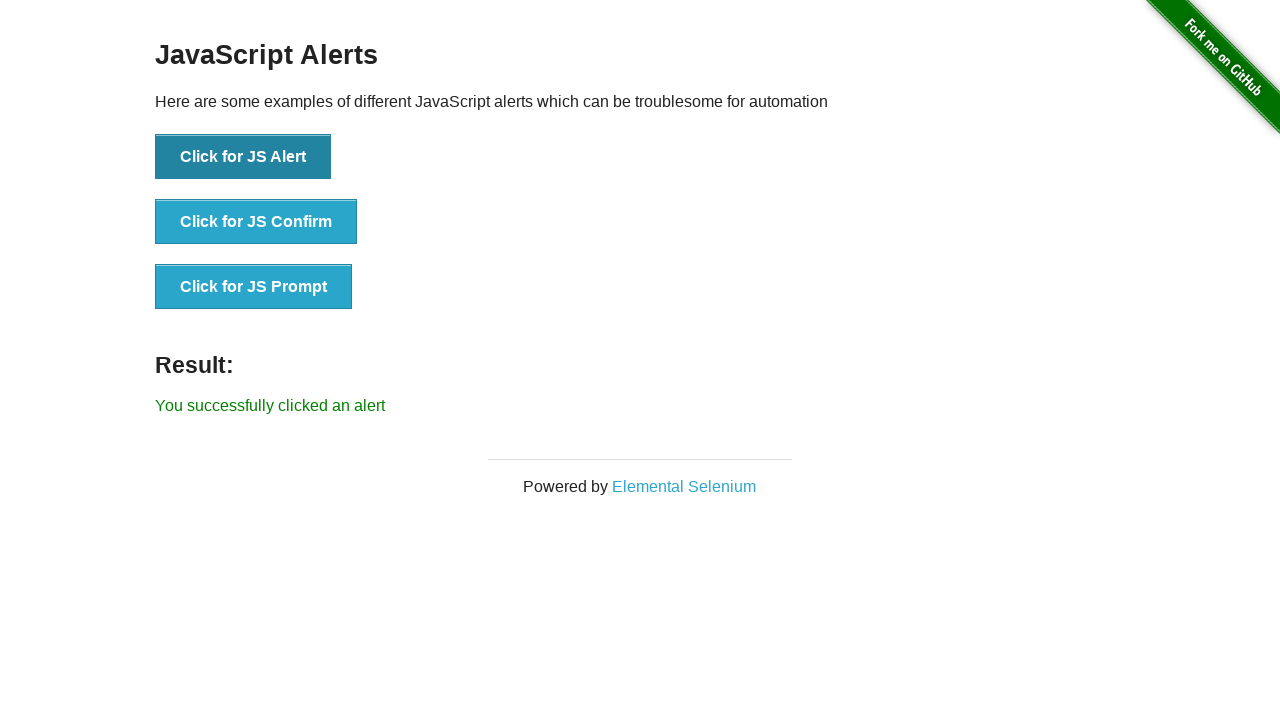

Waited for alert handling to complete
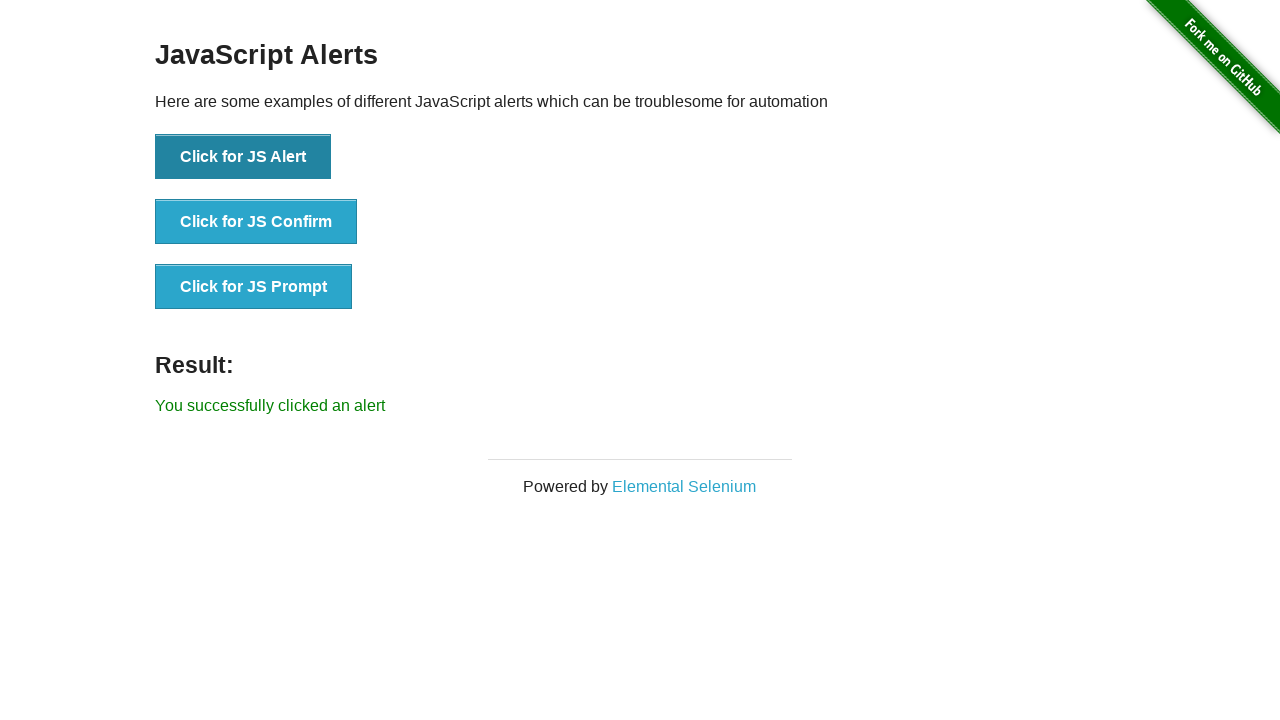

Verified that alert button is still enabled after alert dismissal
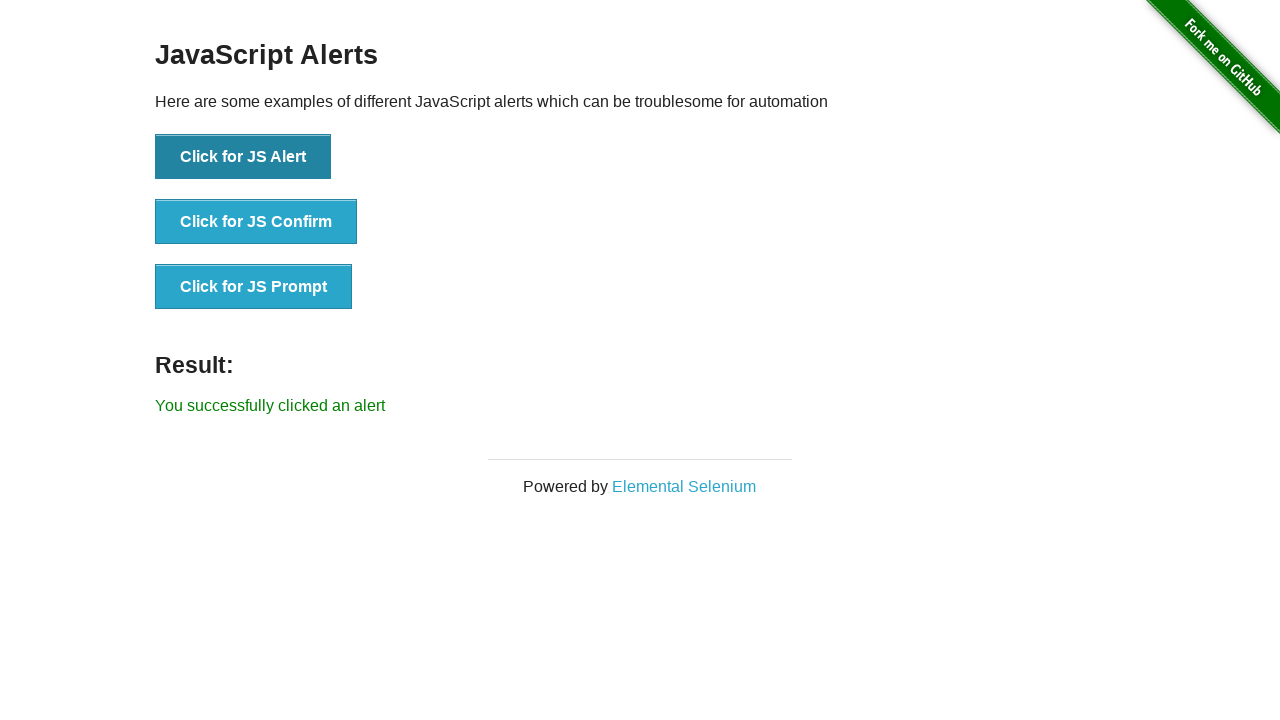

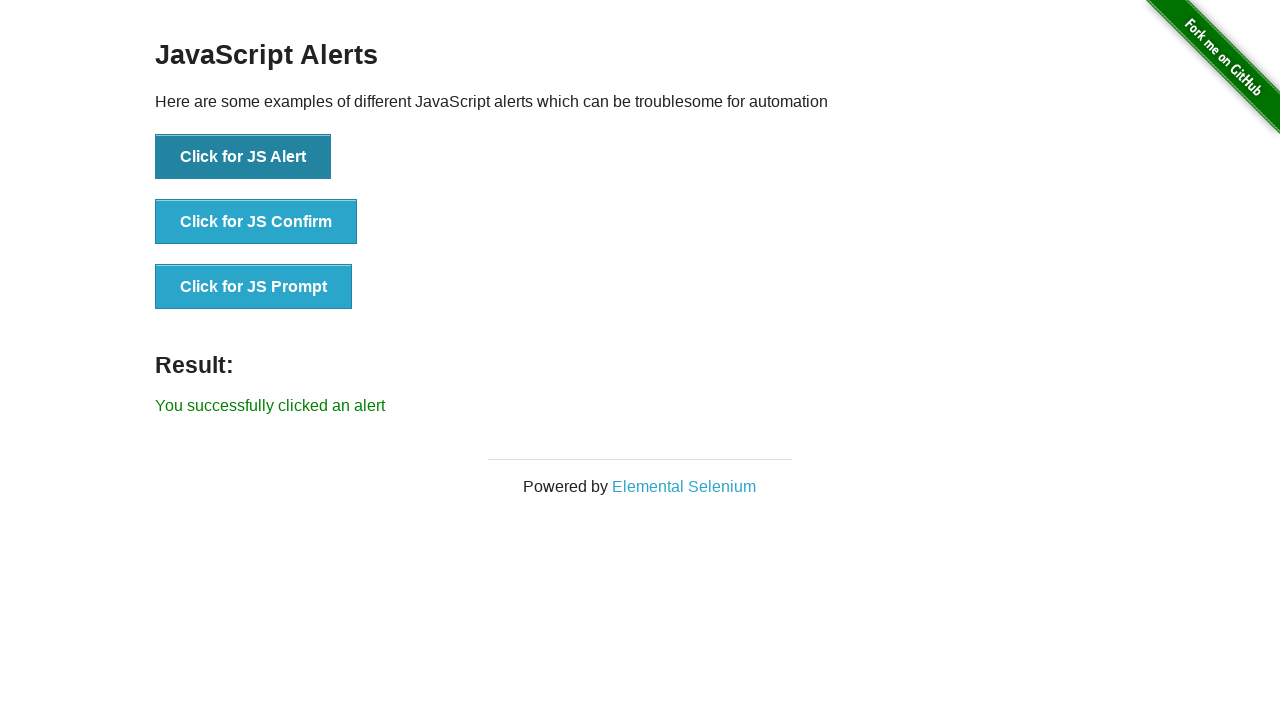